Tests a registration form by filling in first name, last name, and email fields, submitting the form, and verifying that a success message is displayed.

Starting URL: http://suninjuly.github.io/registration1.html

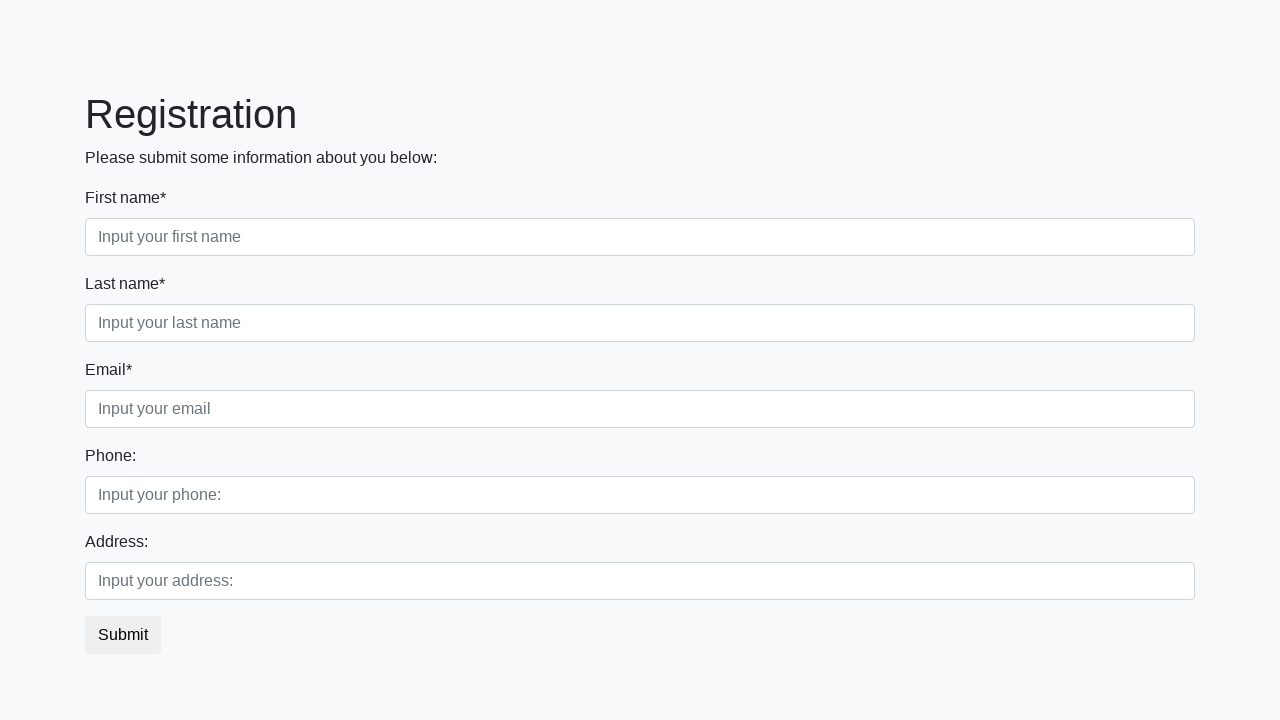

Filled first name field with 'Jennifer' on input[placeholder='Input your first name']
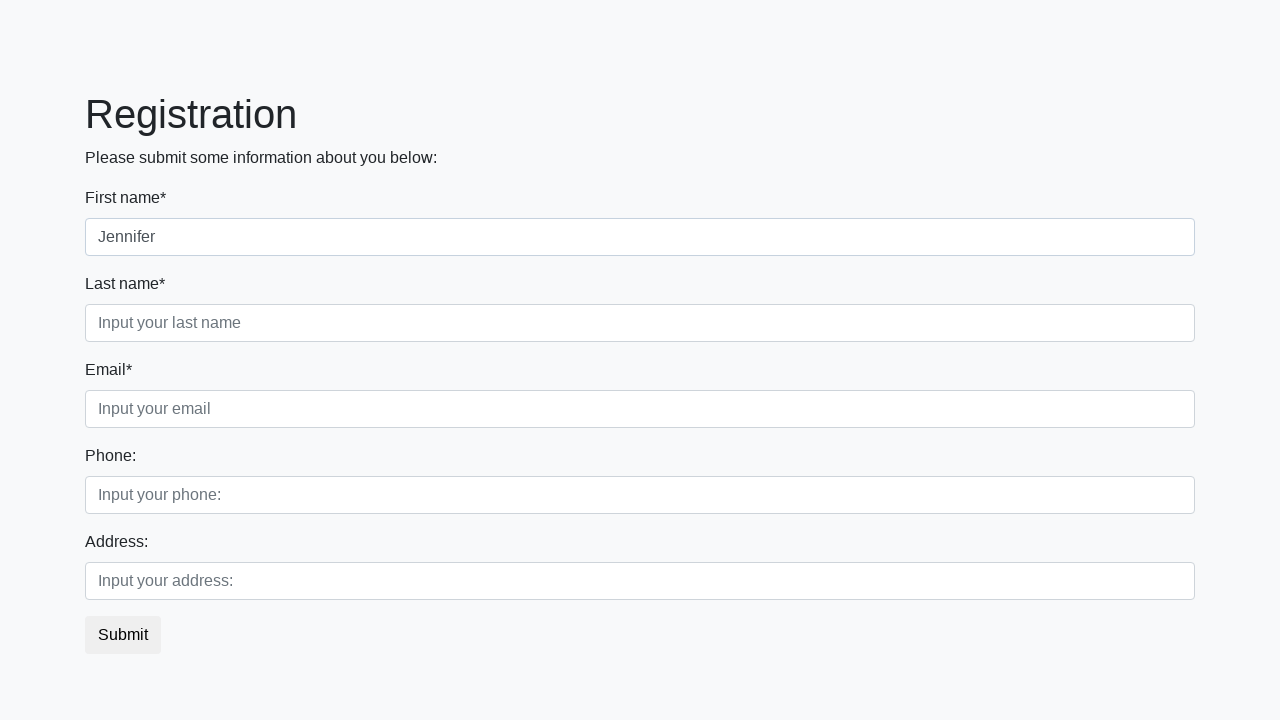

Filled last name field with 'Morrison' on input[placeholder='Input your last name']
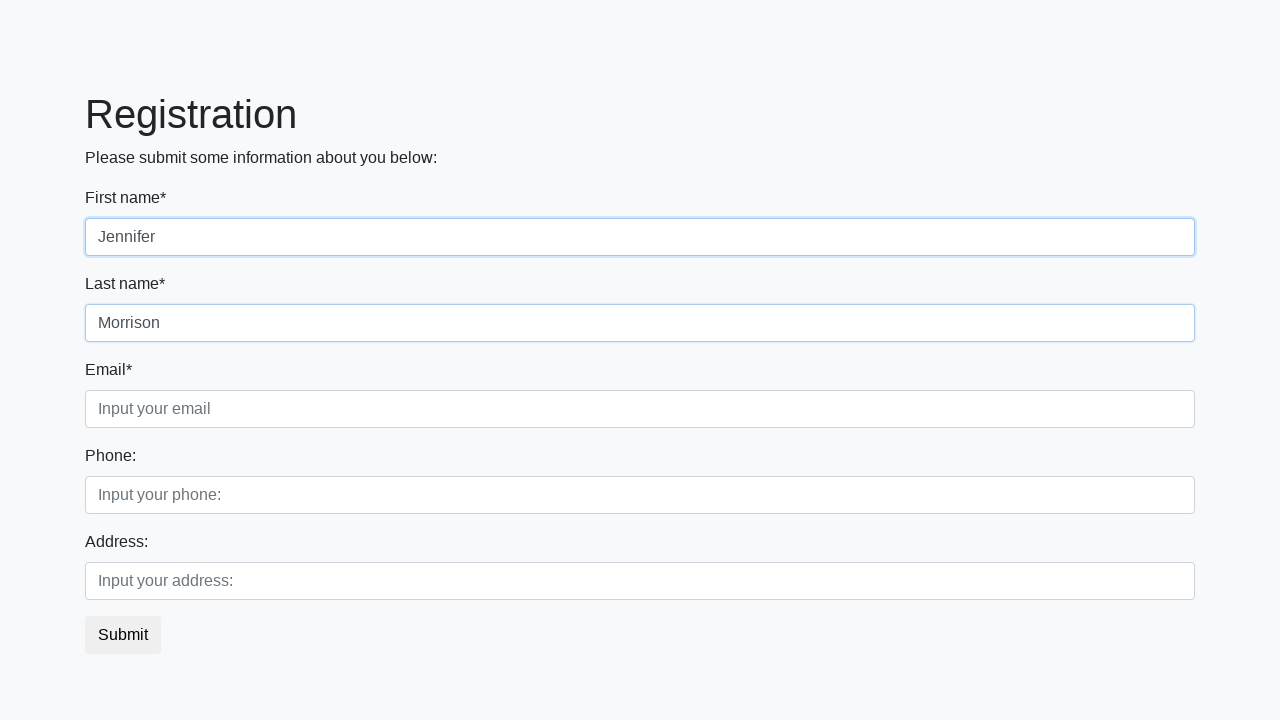

Filled email field with 'jennifer.morrison@example.com' on input[placeholder='Input your email']
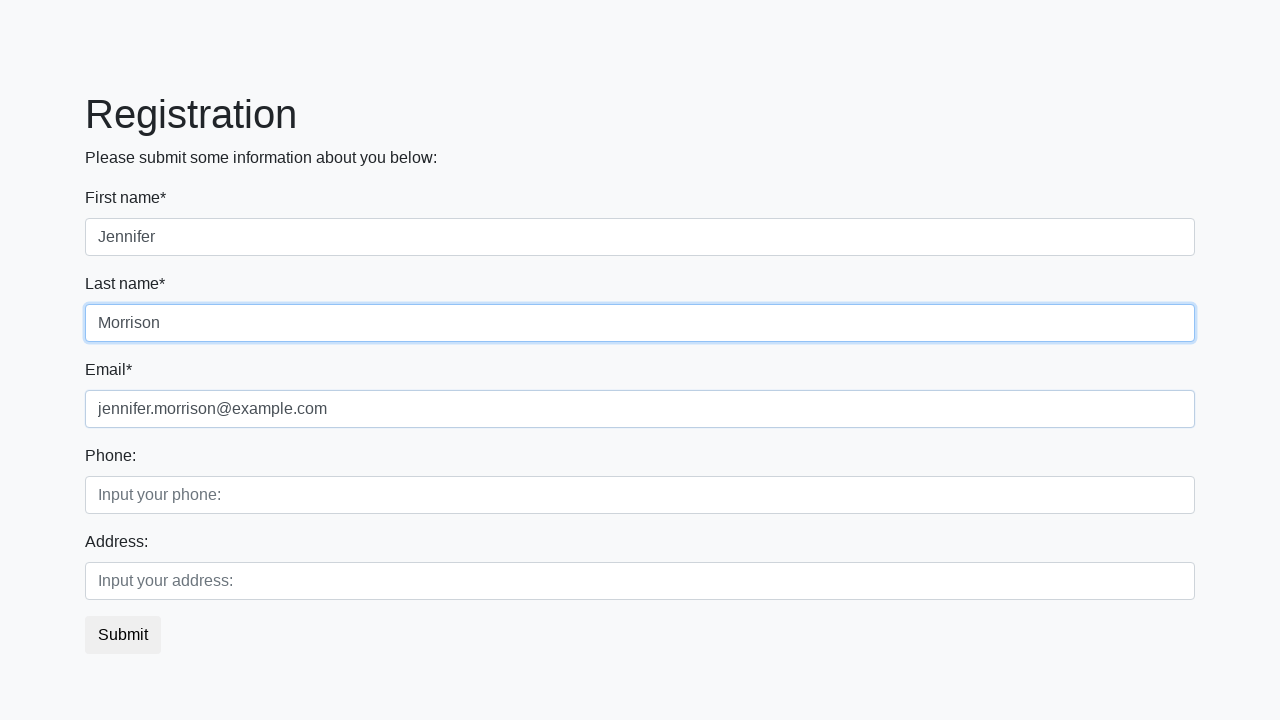

Clicked the submit button at (123, 635) on button.btn
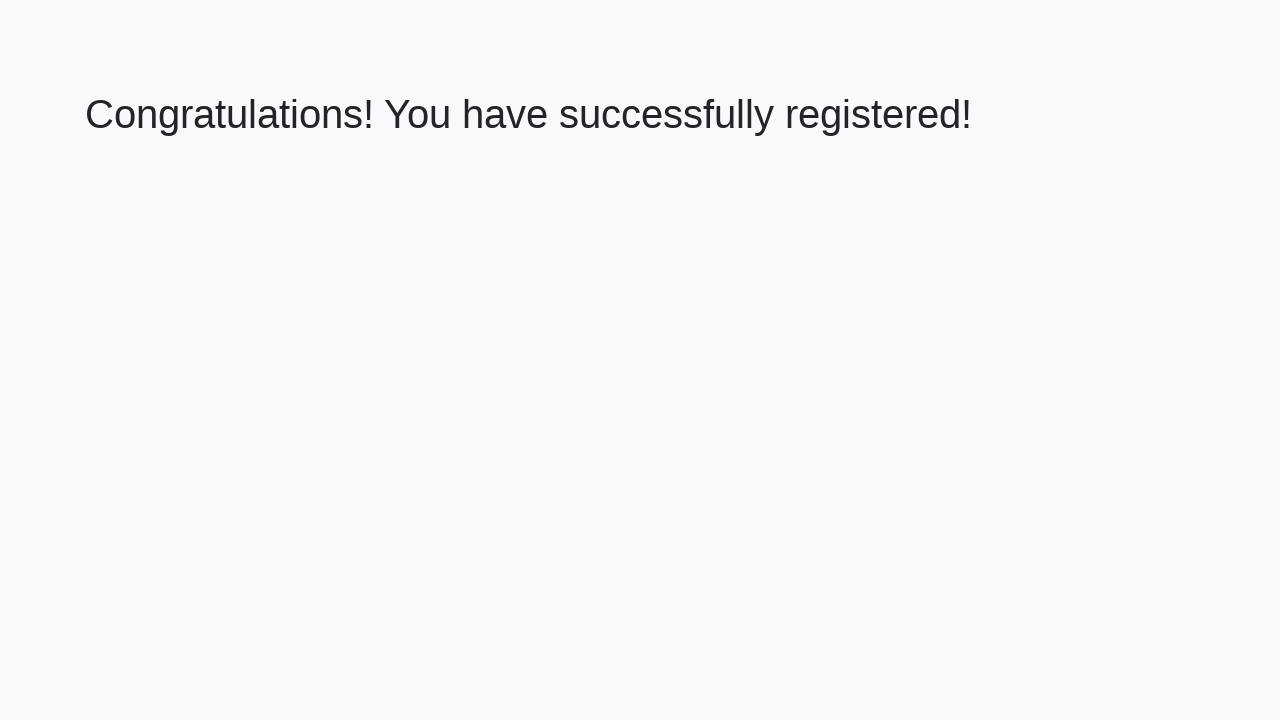

Success message heading loaded
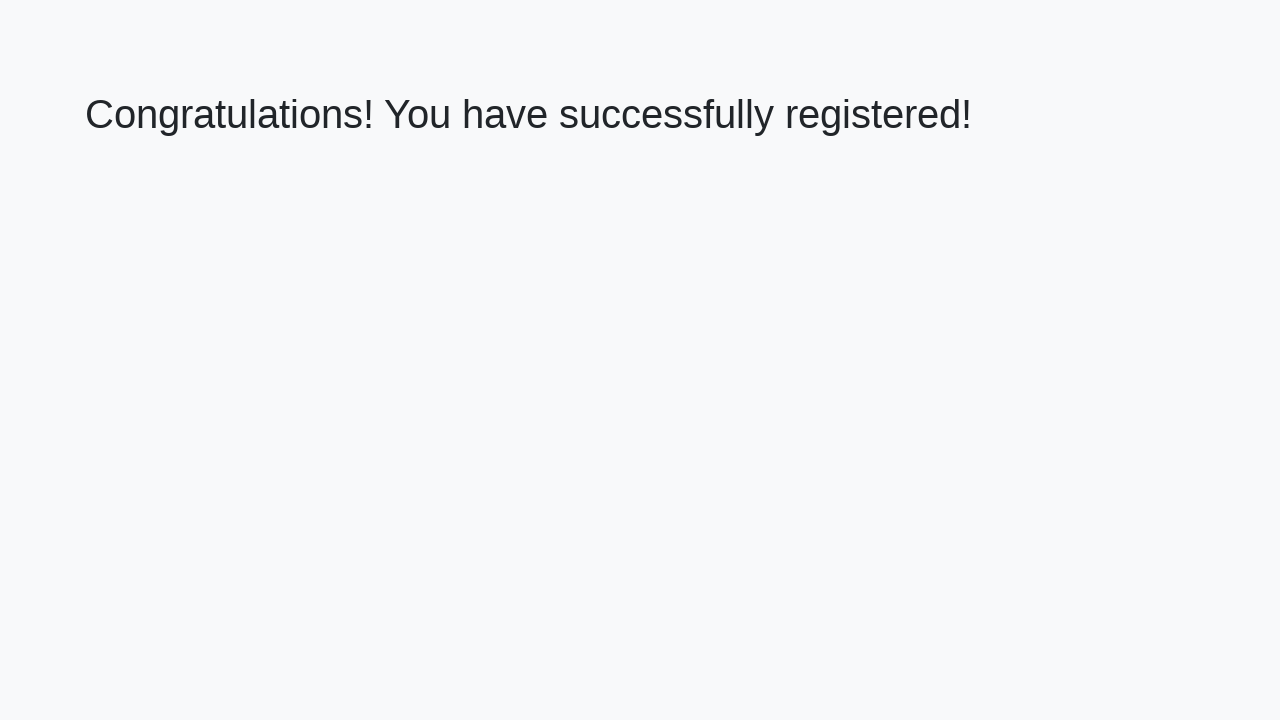

Retrieved success message text
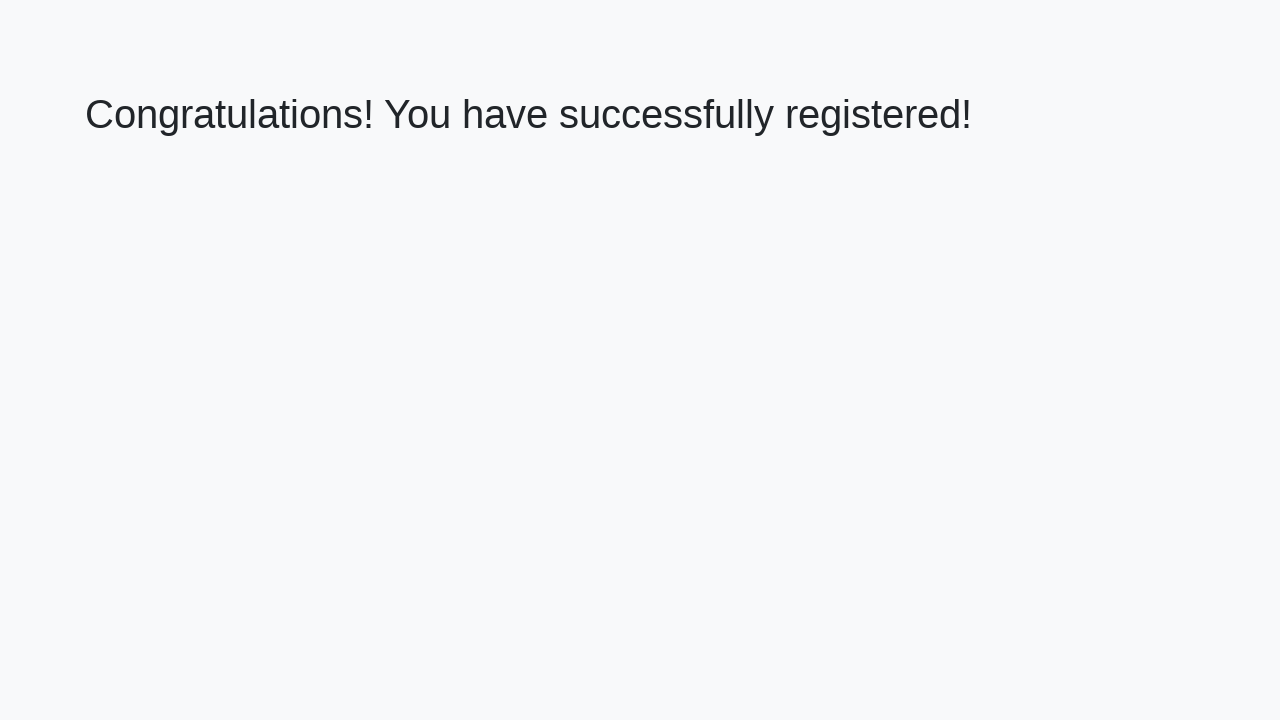

Verified success message: 'Congratulations! You have successfully registered!'
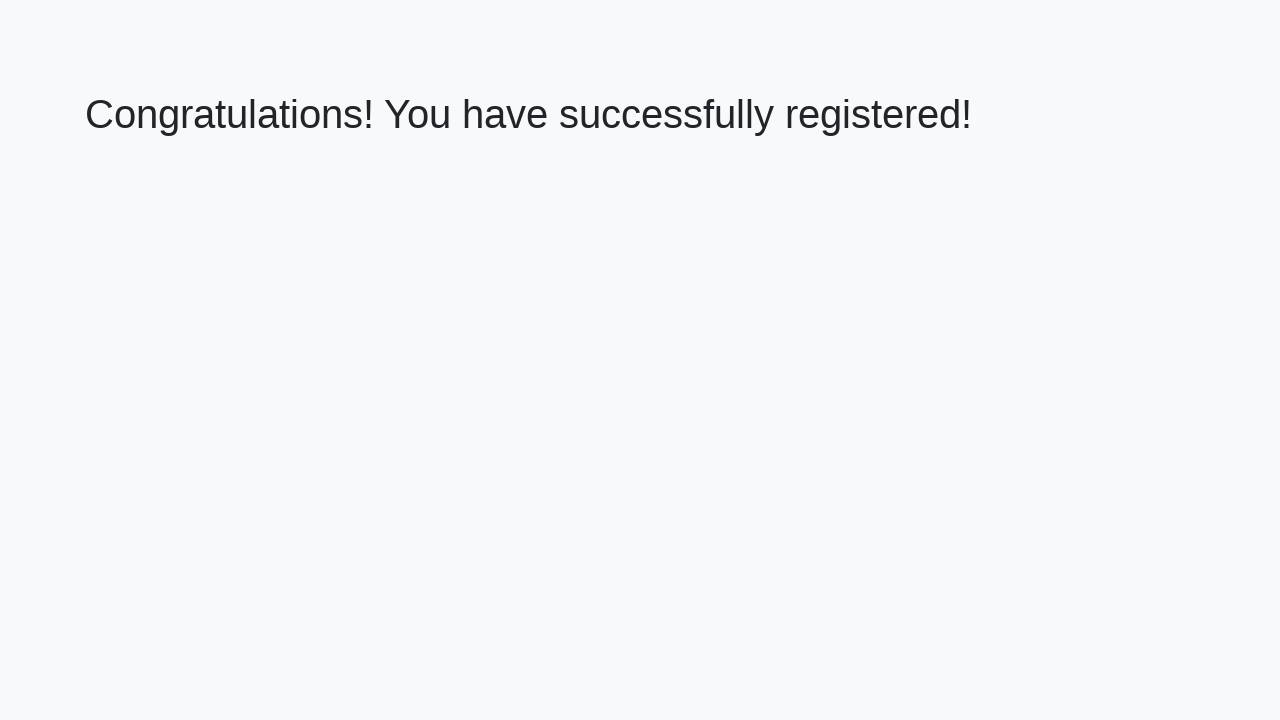

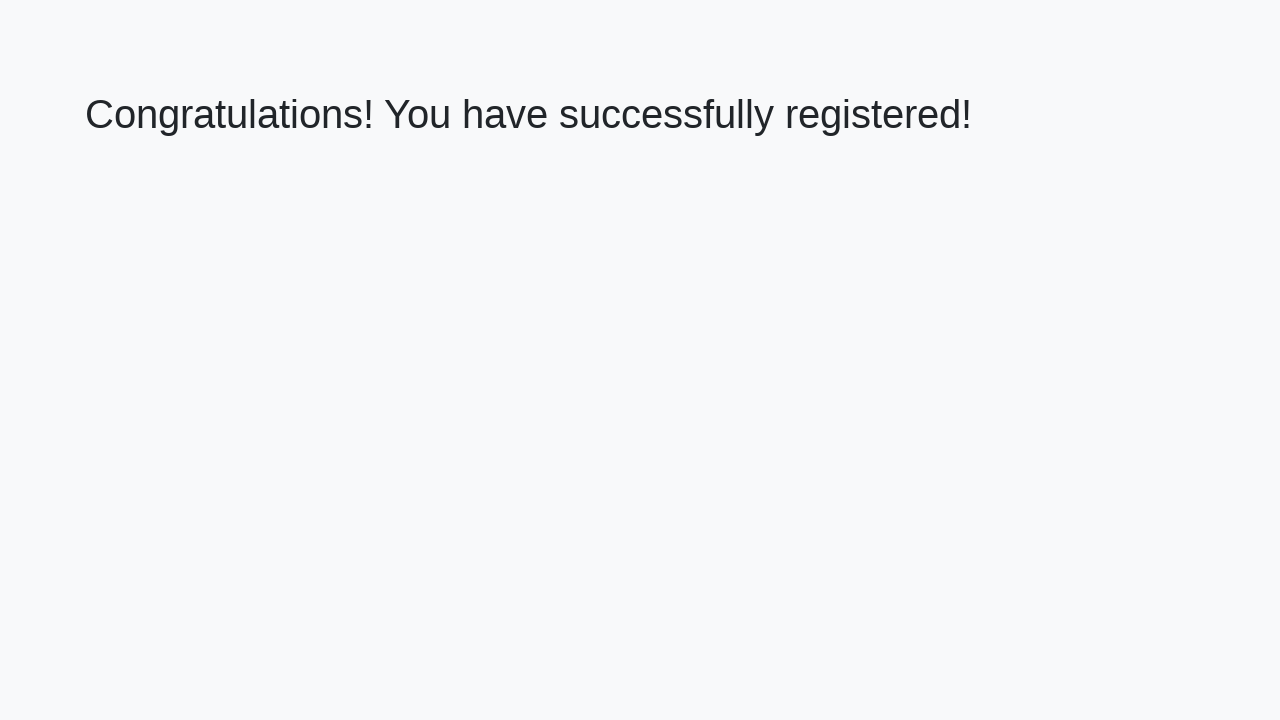